Tests the complete checkout process including adding a product to cart, filling billing information, selecting payment method, and placing an order

Starting URL: http://practice.automationtesting.in

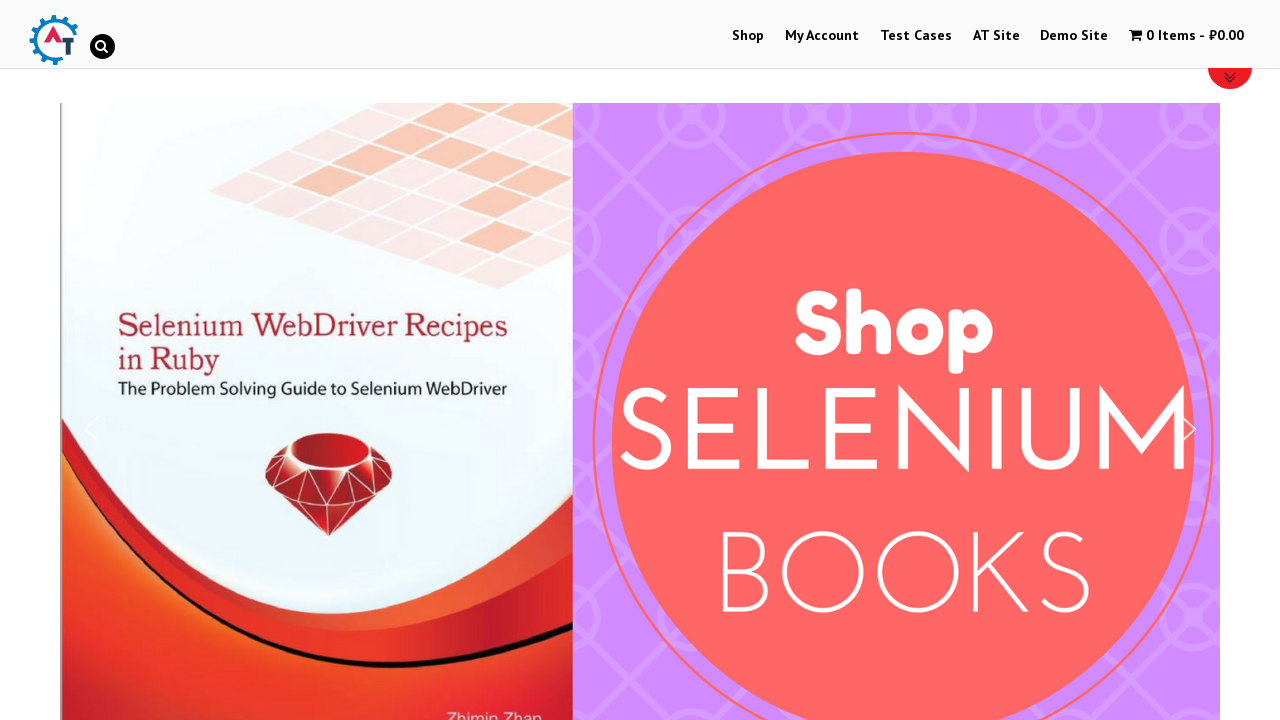

Clicked shop menu item at (748, 36) on #menu-item-40
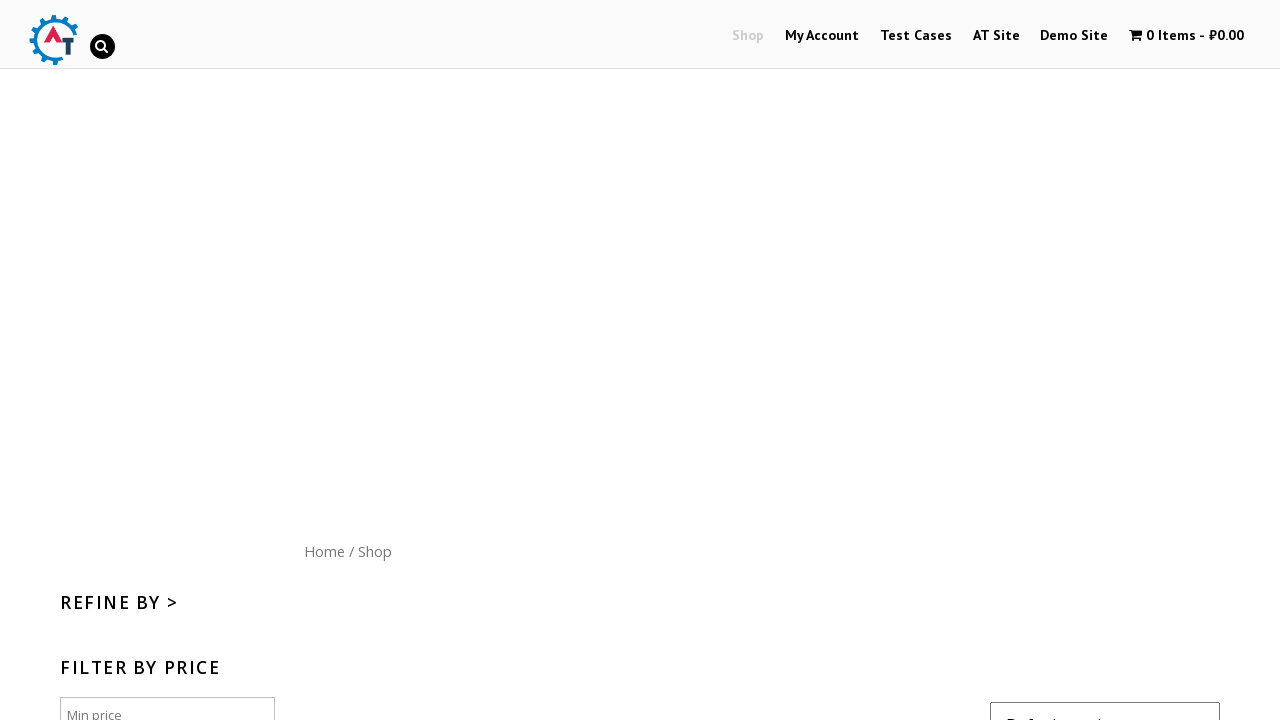

Scrolled page down by 300 pixels
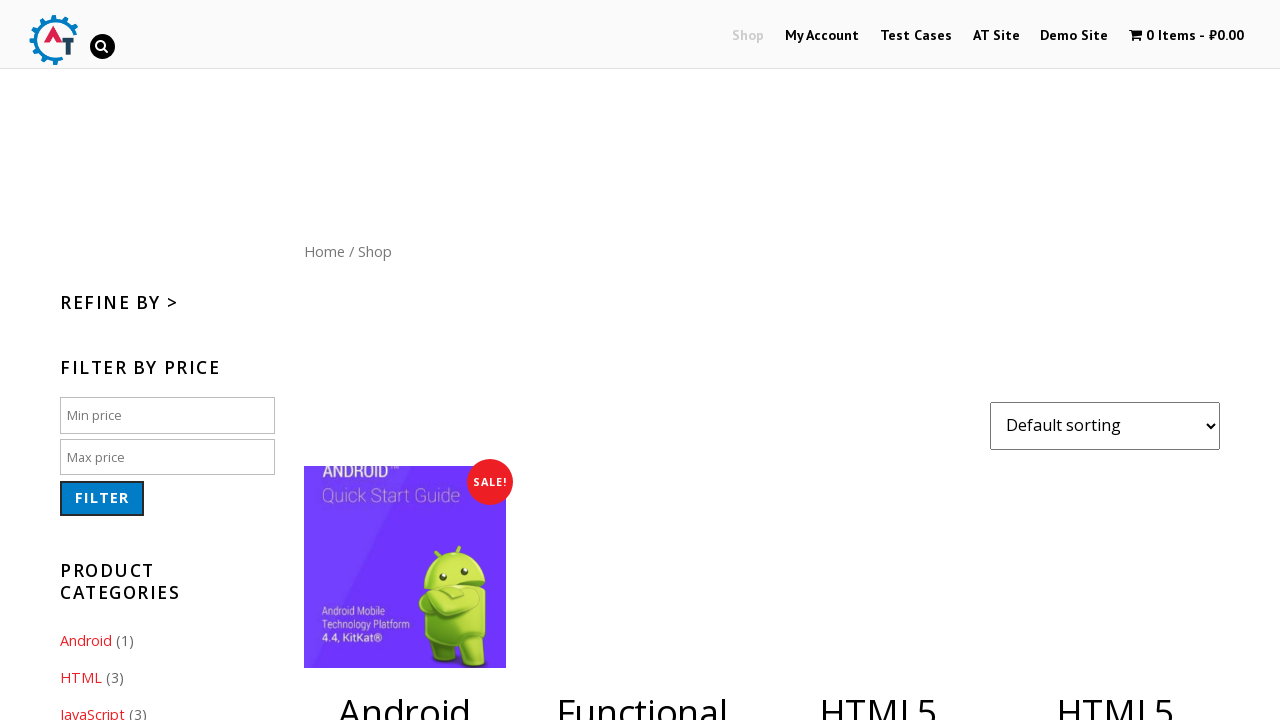

Clicked add to cart button for product at (1115, 361) on li.post-182>:nth-child(2)
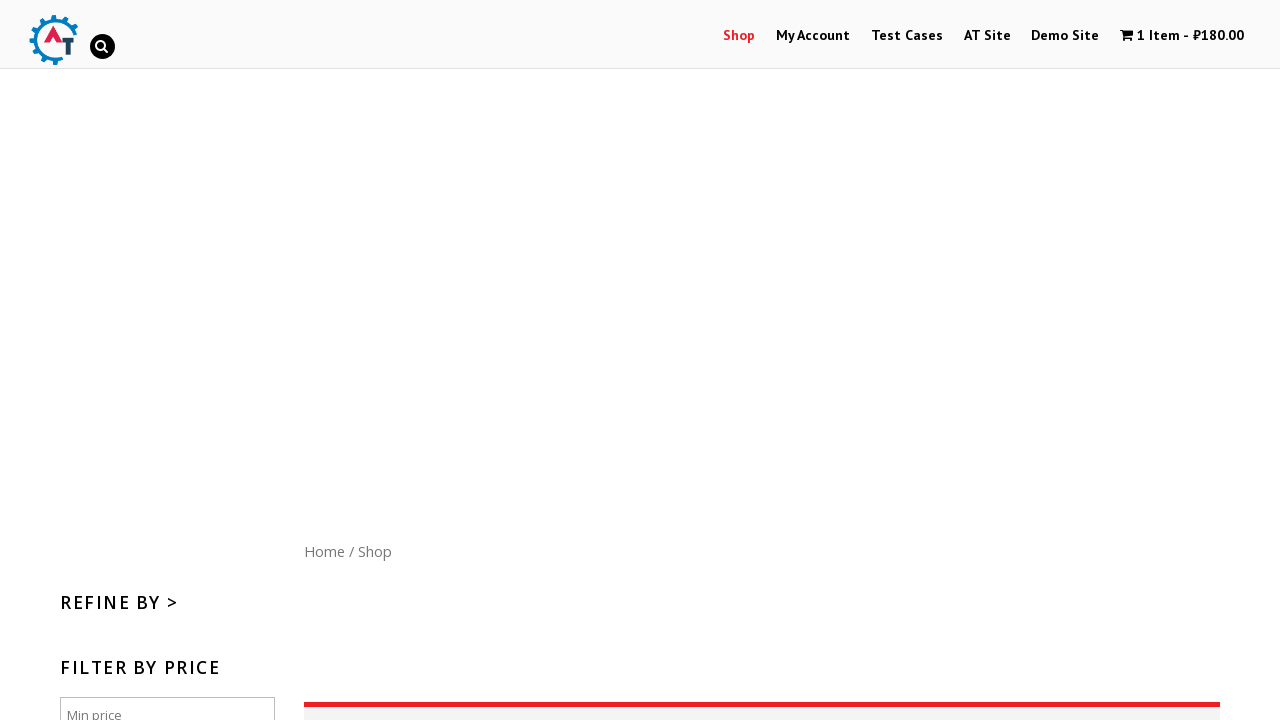

Waited 3 seconds for product to be added
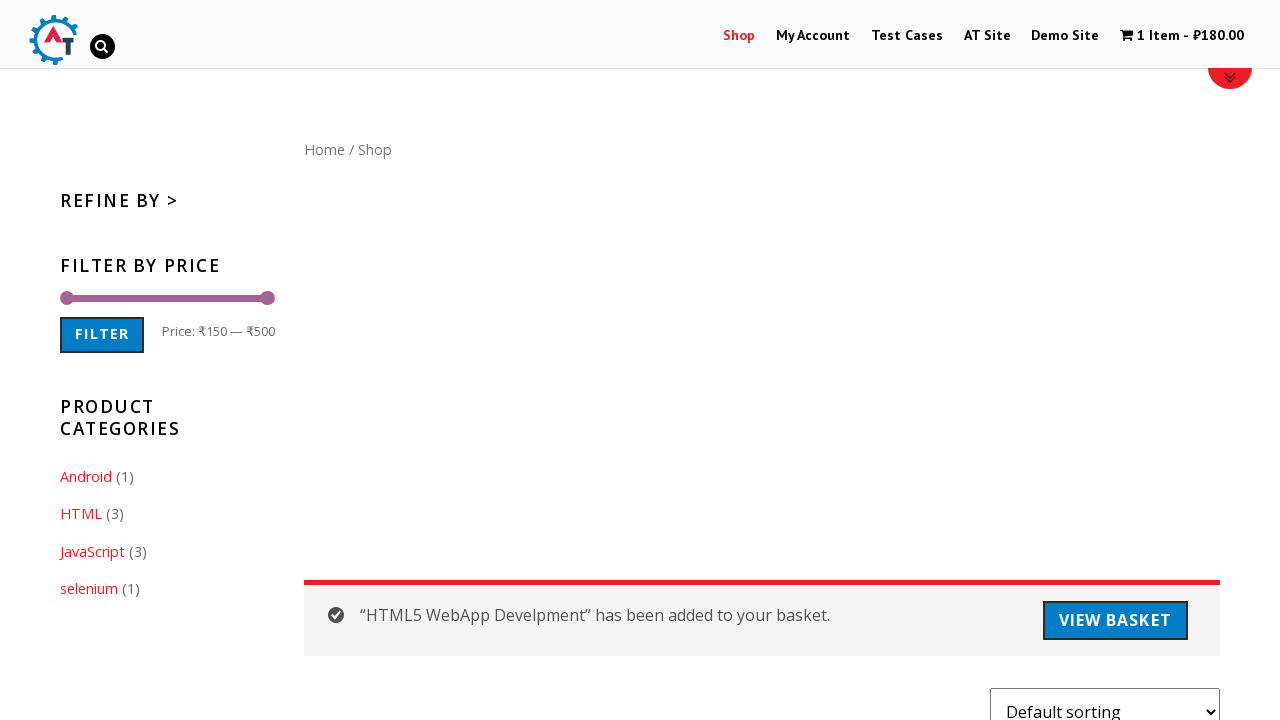

Clicked cart button to view basket at (1182, 36) on li > a.wpmenucart-contents
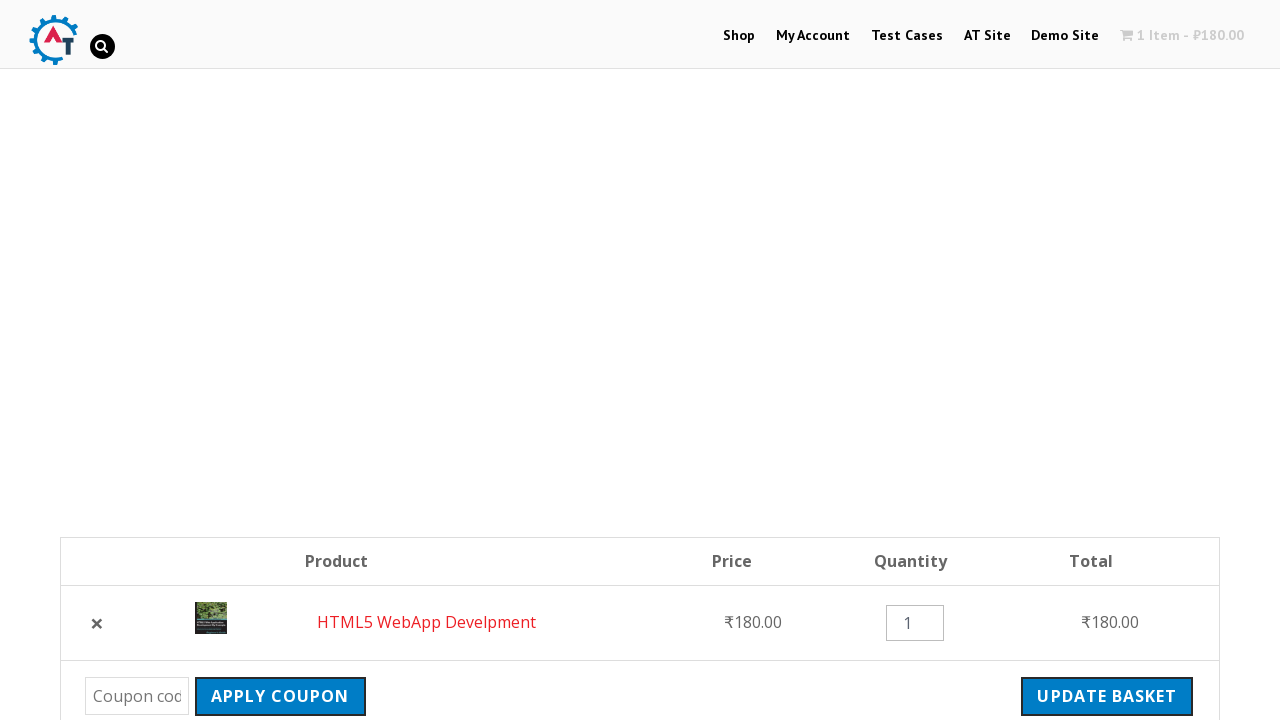

Clicked proceed to checkout button at (1098, 360) on div.wc-proceed-to-checkout>a
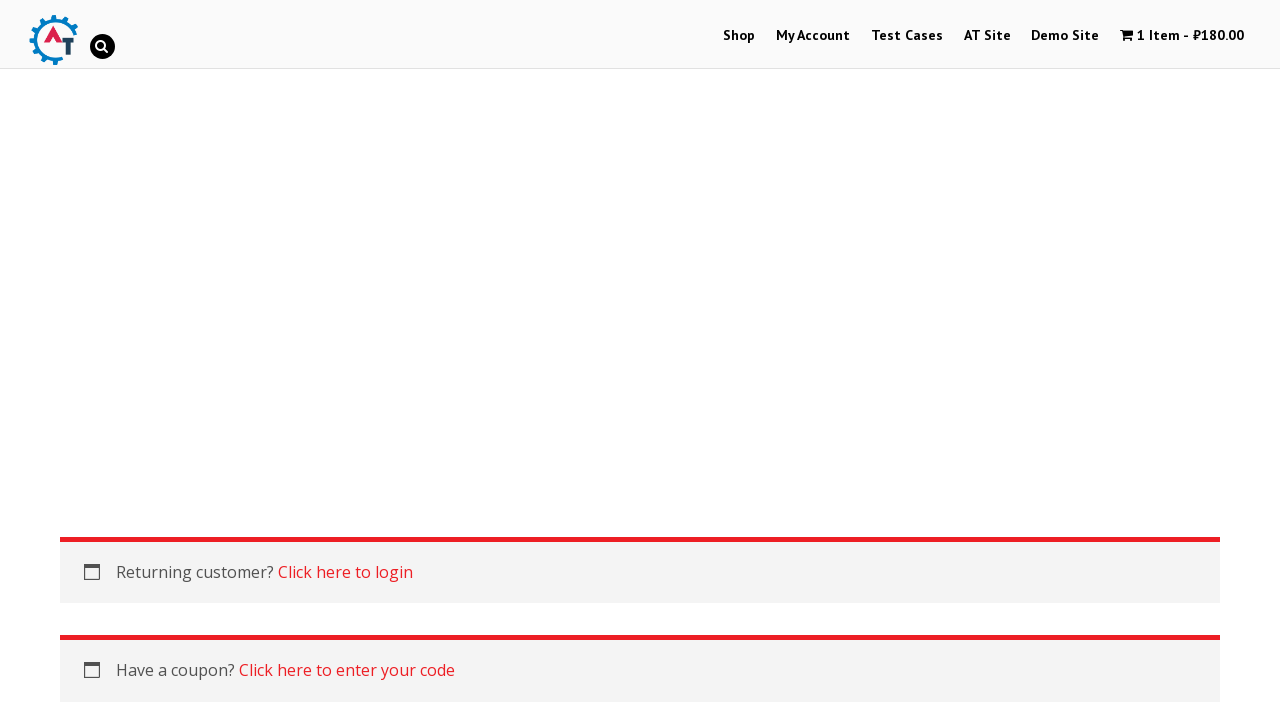

Filled billing first name with 'Demo' on #billing_first_name
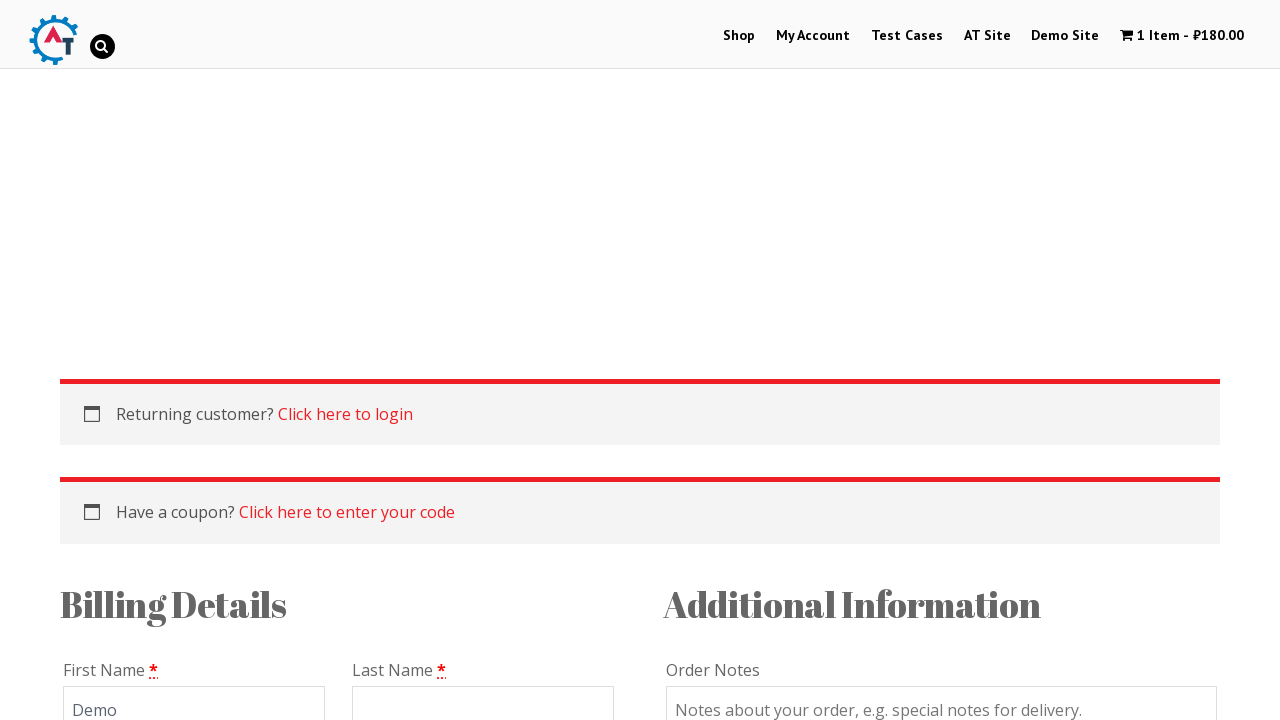

Filled billing last name with 'User' on #billing_last_name
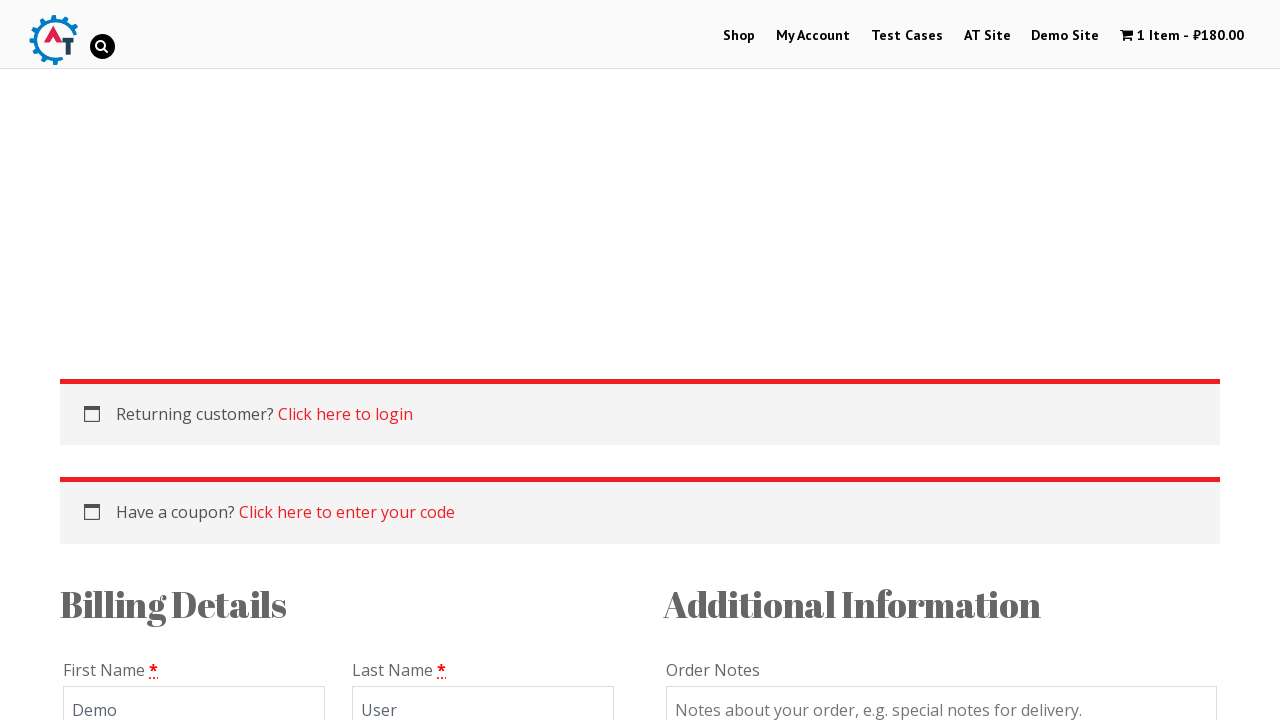

Filled billing email with 'demo.user@gmail.com' on #billing_email
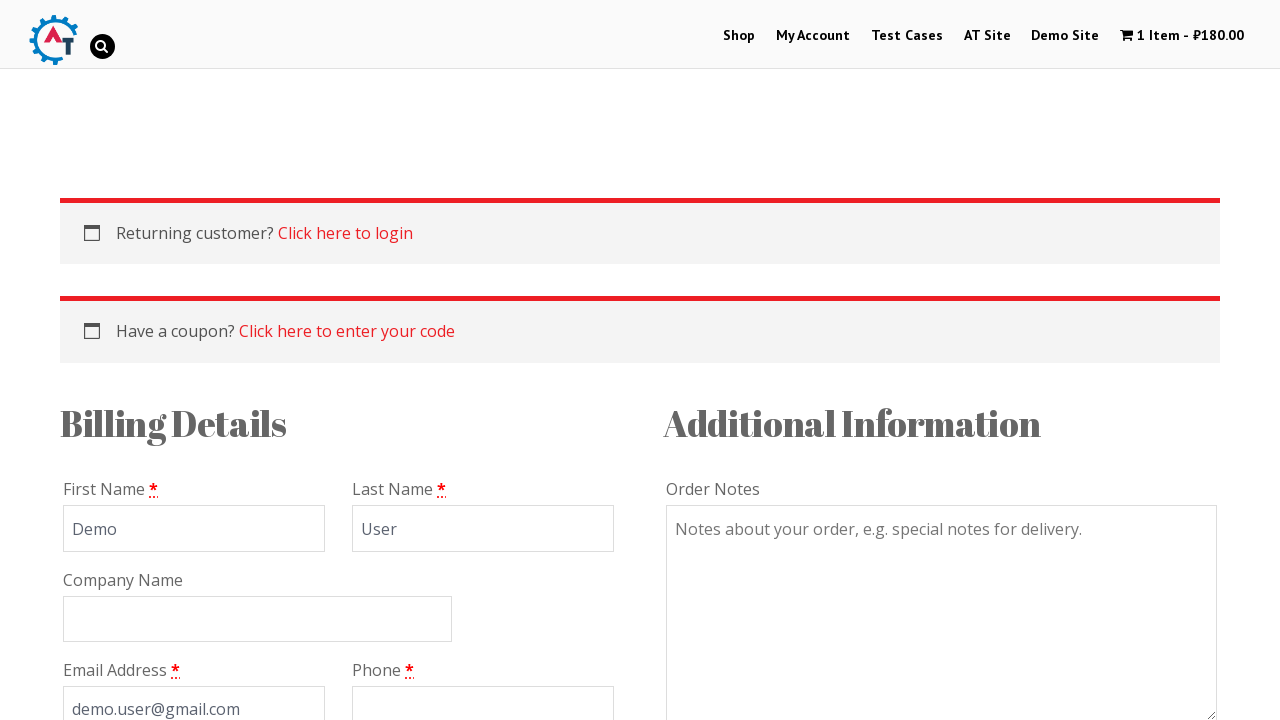

Filled billing phone with '+79111234567' on #billing_phone
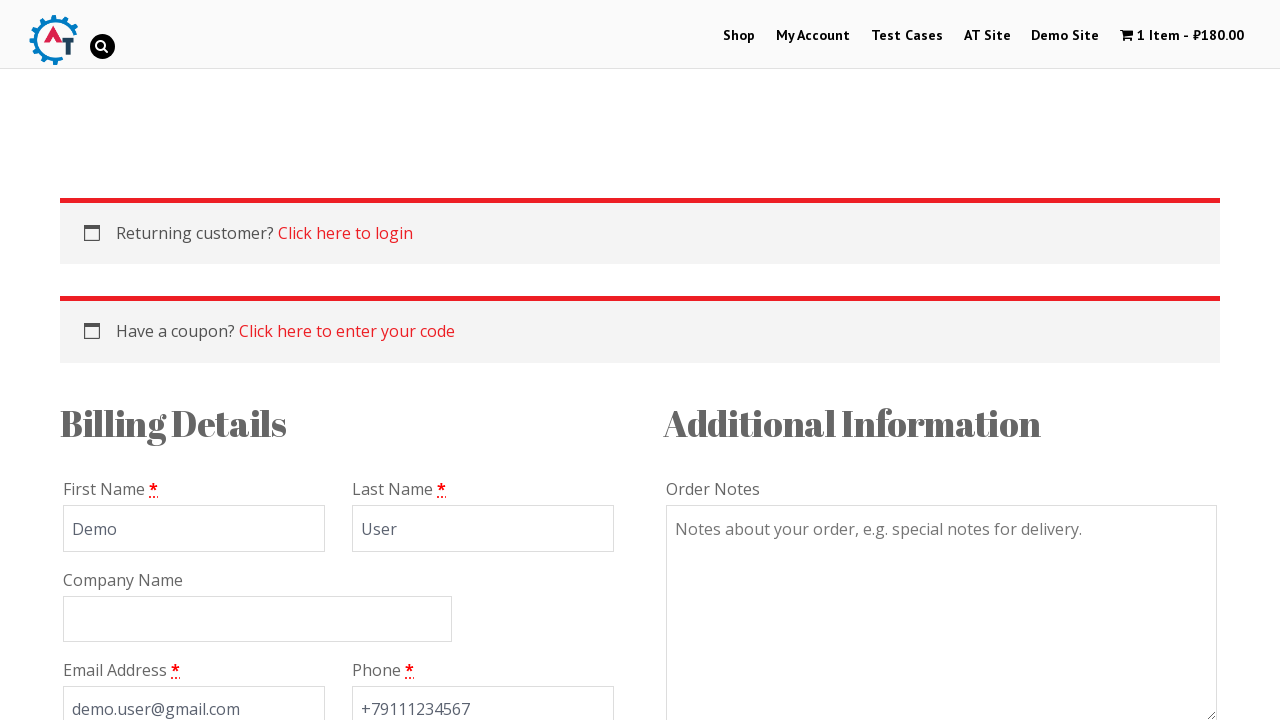

Clicked country selection dropdown at (338, 392) on #s2id_billing_country
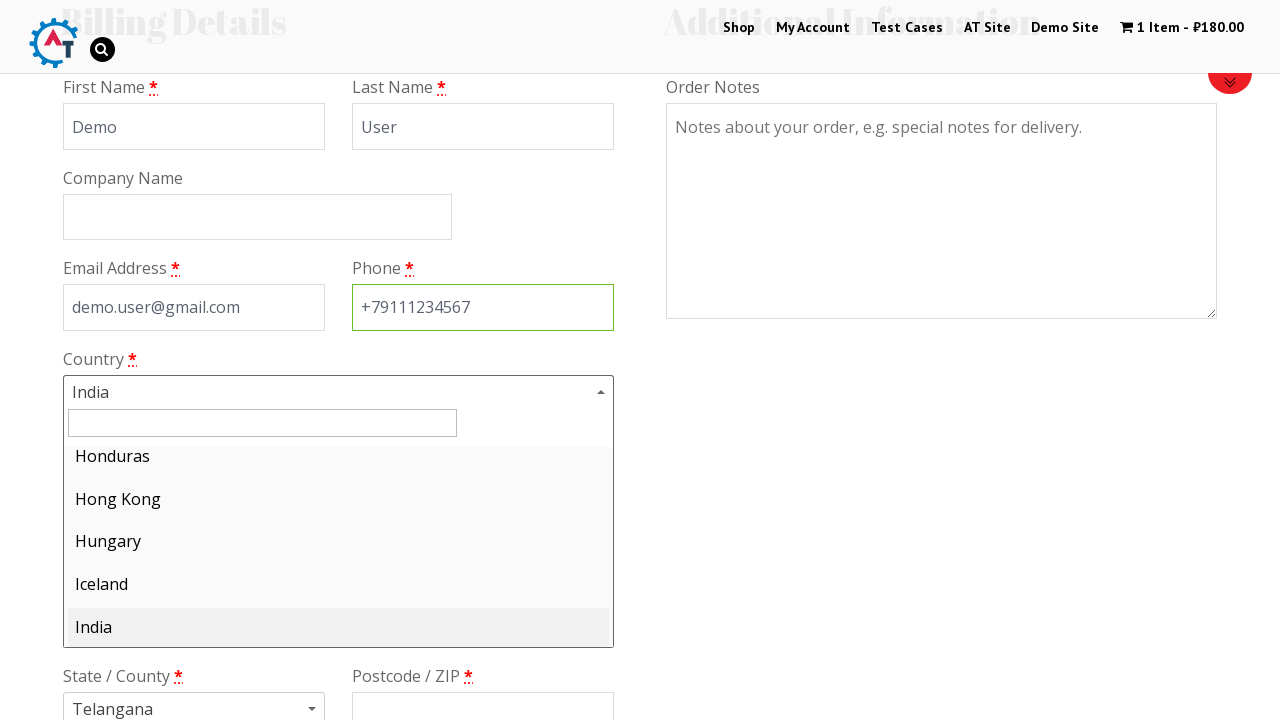

Searched for 'russia' in country dropdown on #s2id_autogen1_search
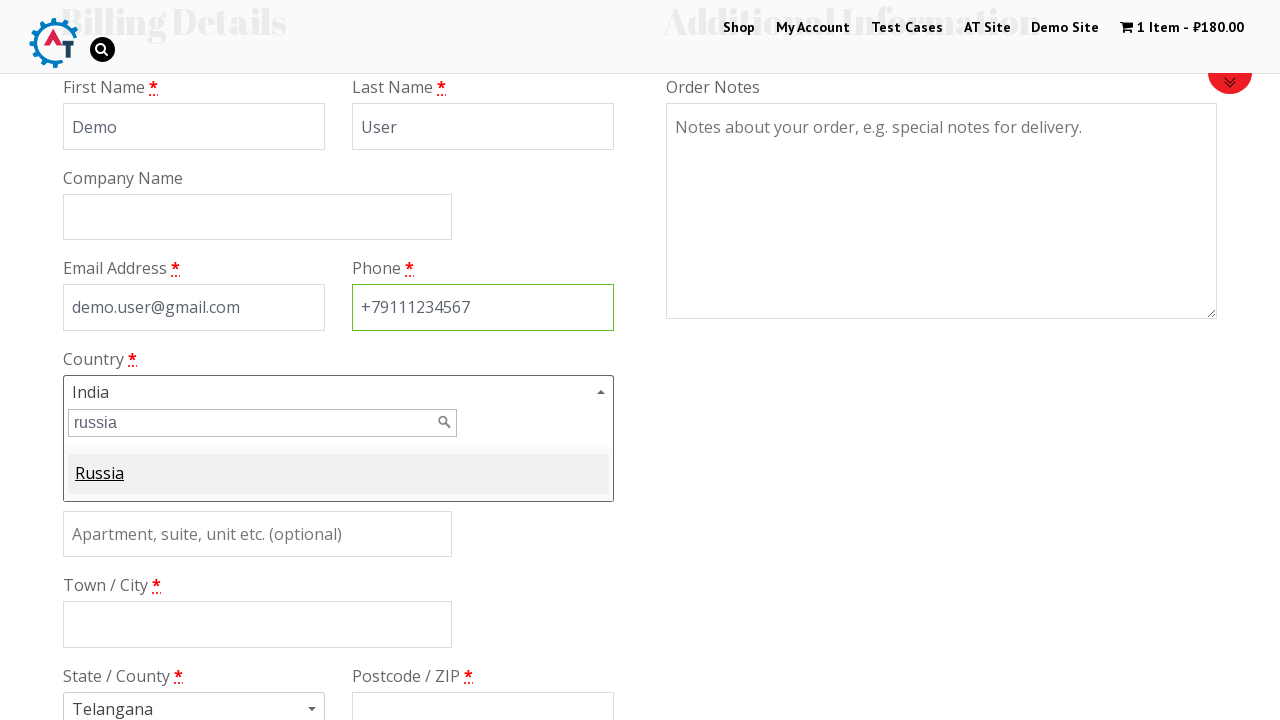

Selected Russia from dropdown results at (338, 474) on #select2-results-1
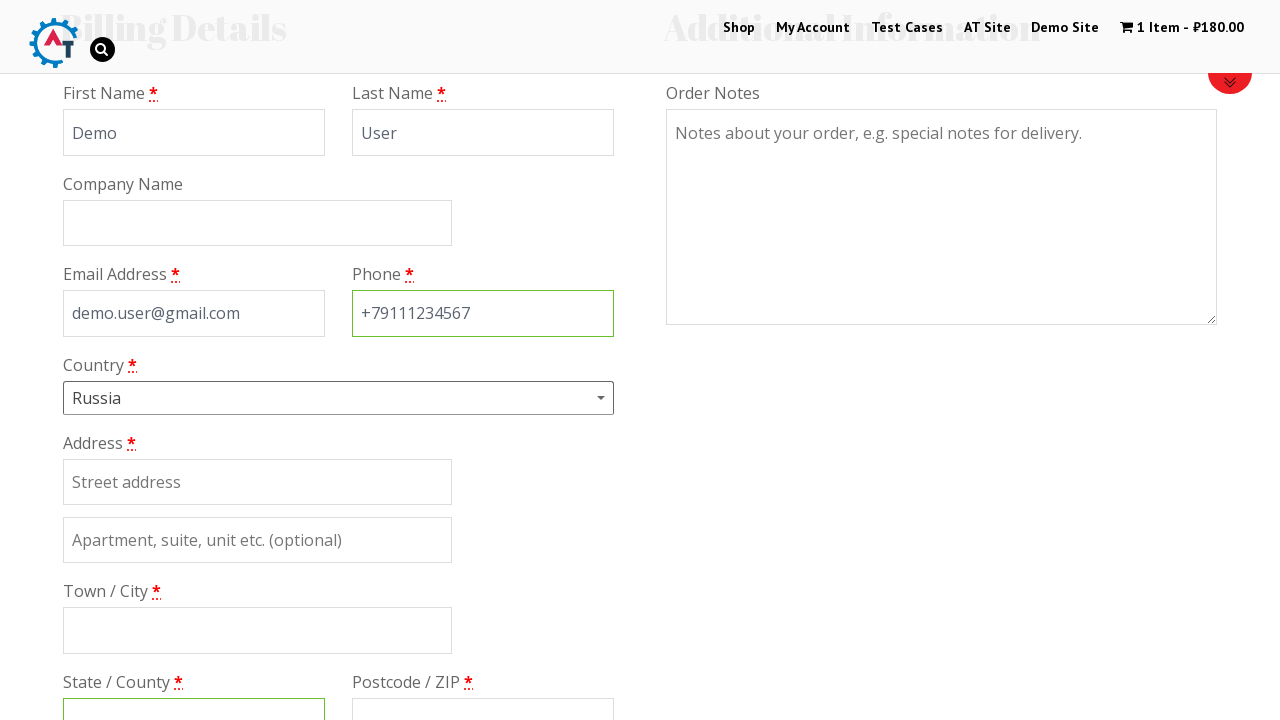

Filled billing address with 'Невский пр. д.1' on input#billing_address_1
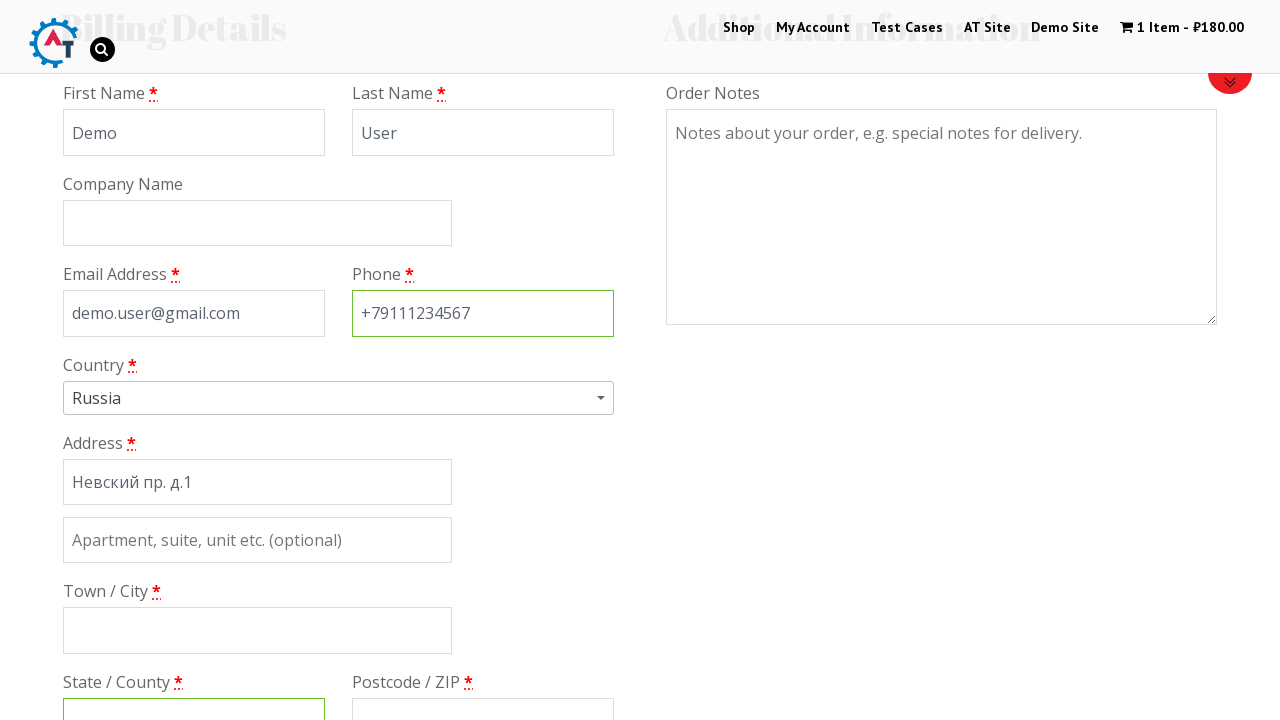

Filled billing city with 'Санкт-Петербург' on input#billing_city
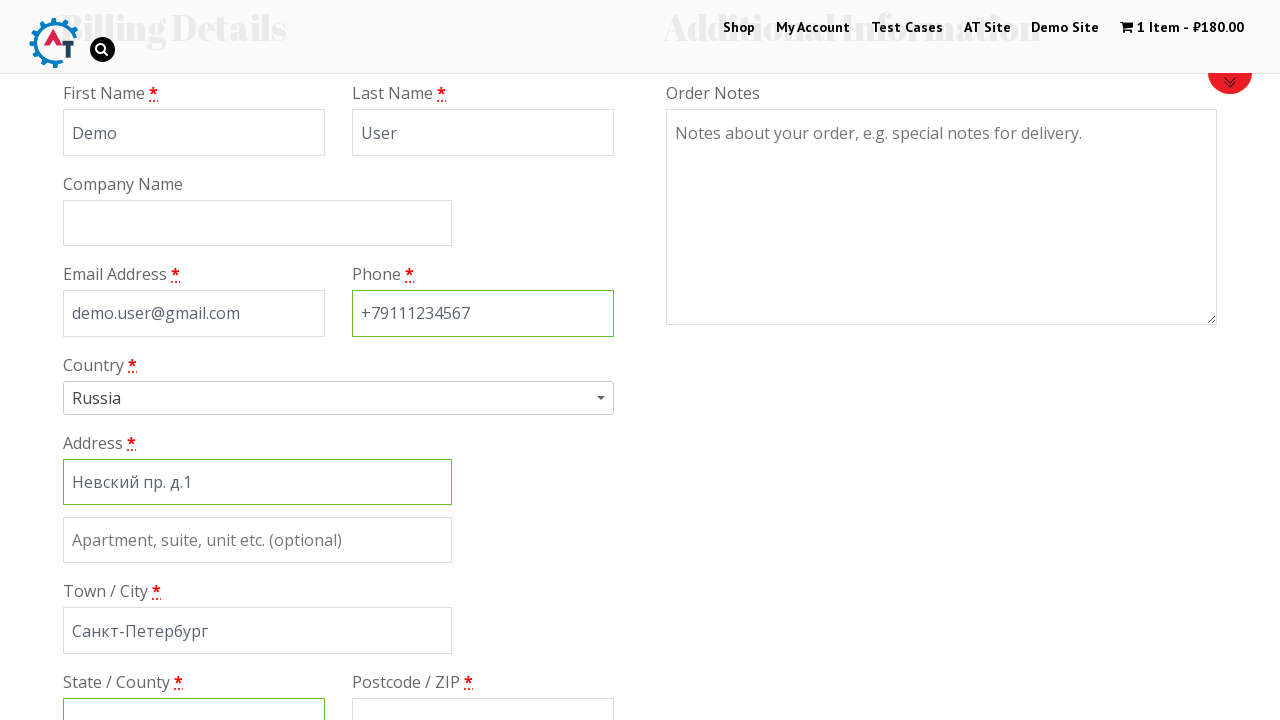

Filled billing state with 'Санкт-Петербург' on input#billing_state
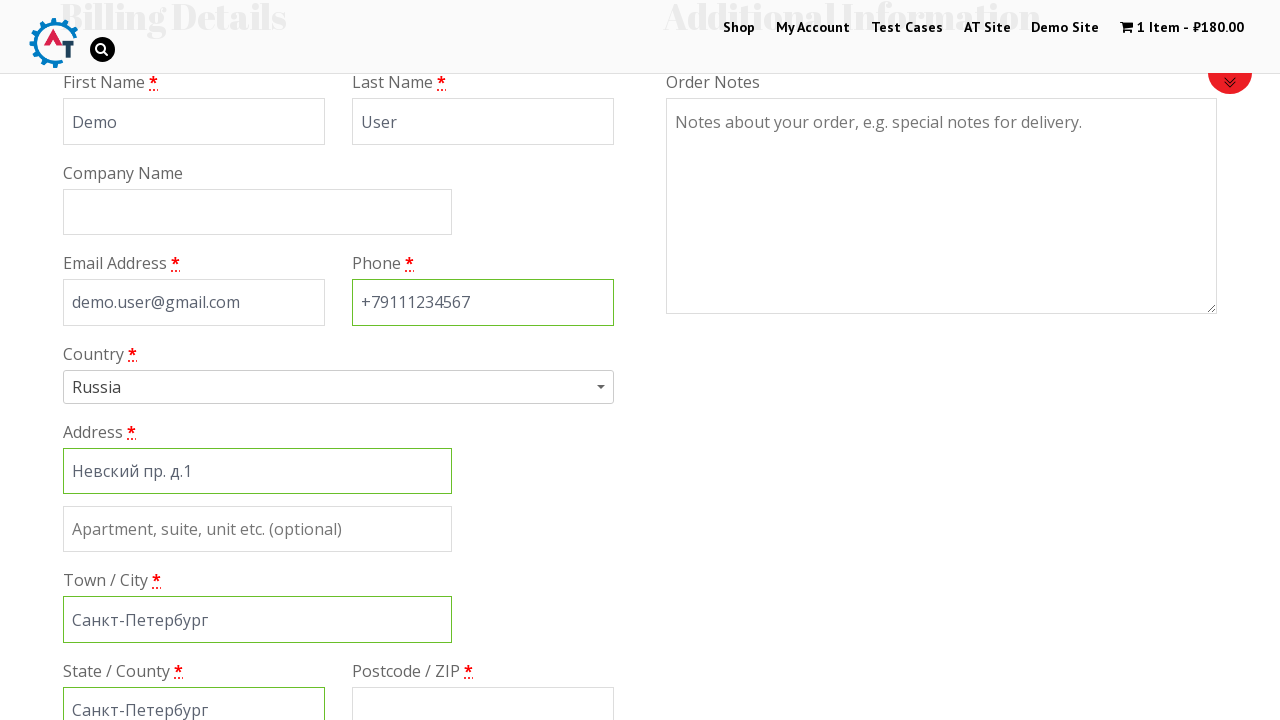

Filled billing postcode with '199000' on input#billing_postcode
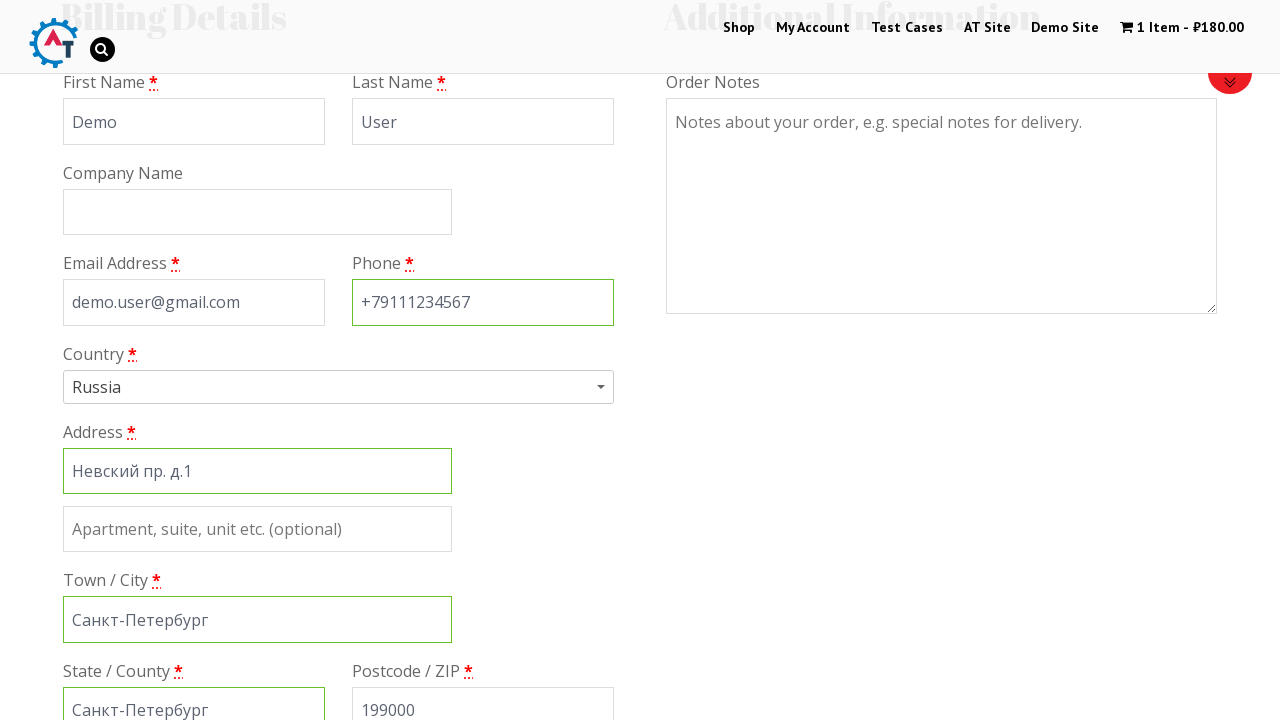

Scrolled page down by 600 pixels to payment methods
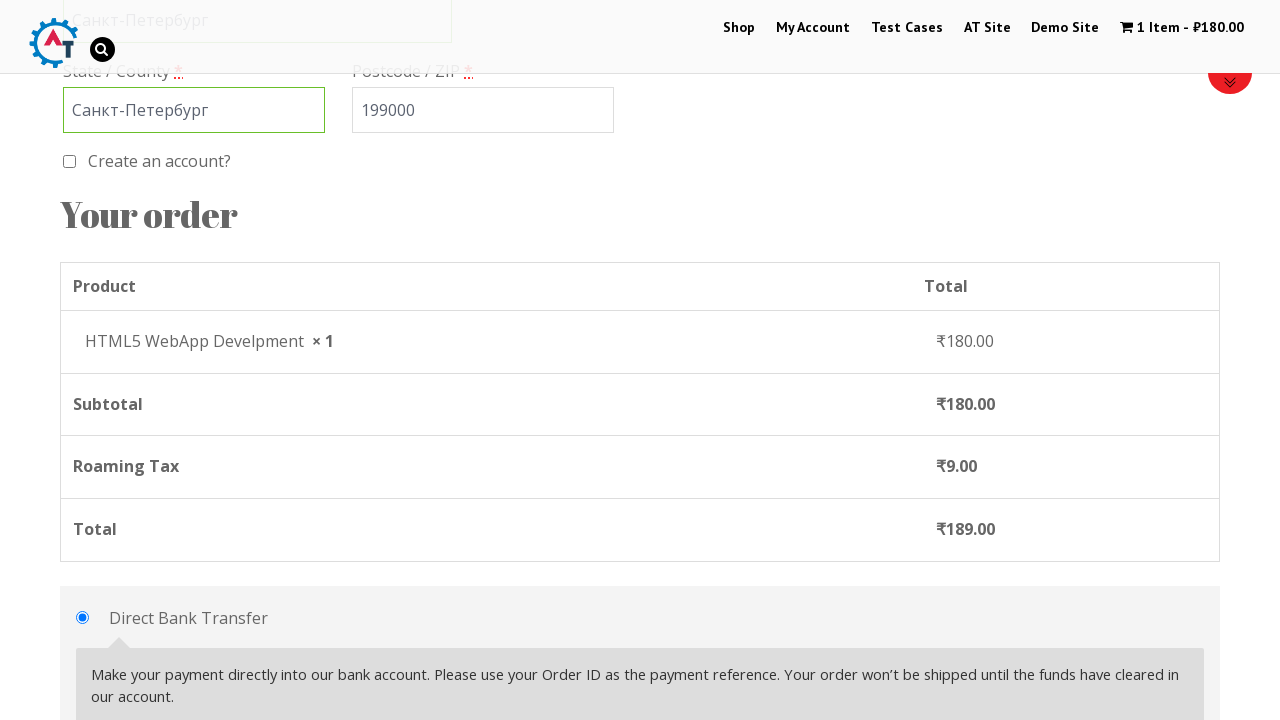

Waited 3 seconds for page to settle
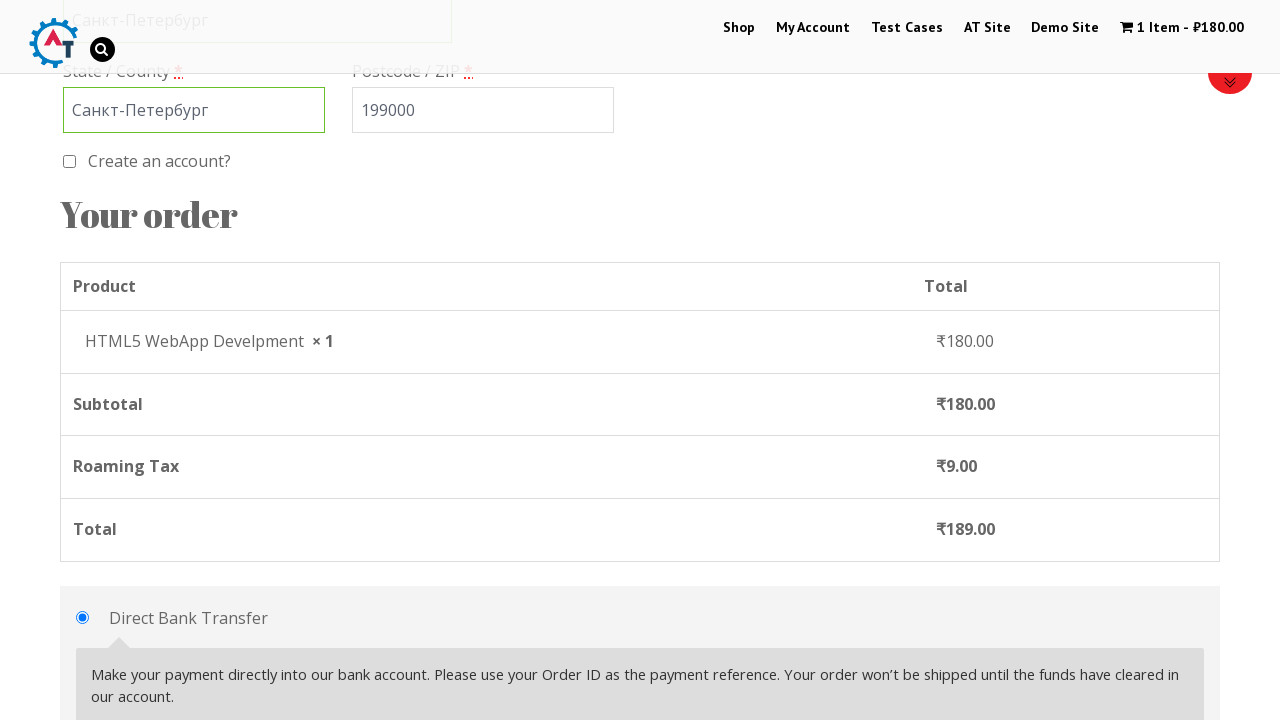

Selected check payment method at (82, 360) on #payment_method_cheque
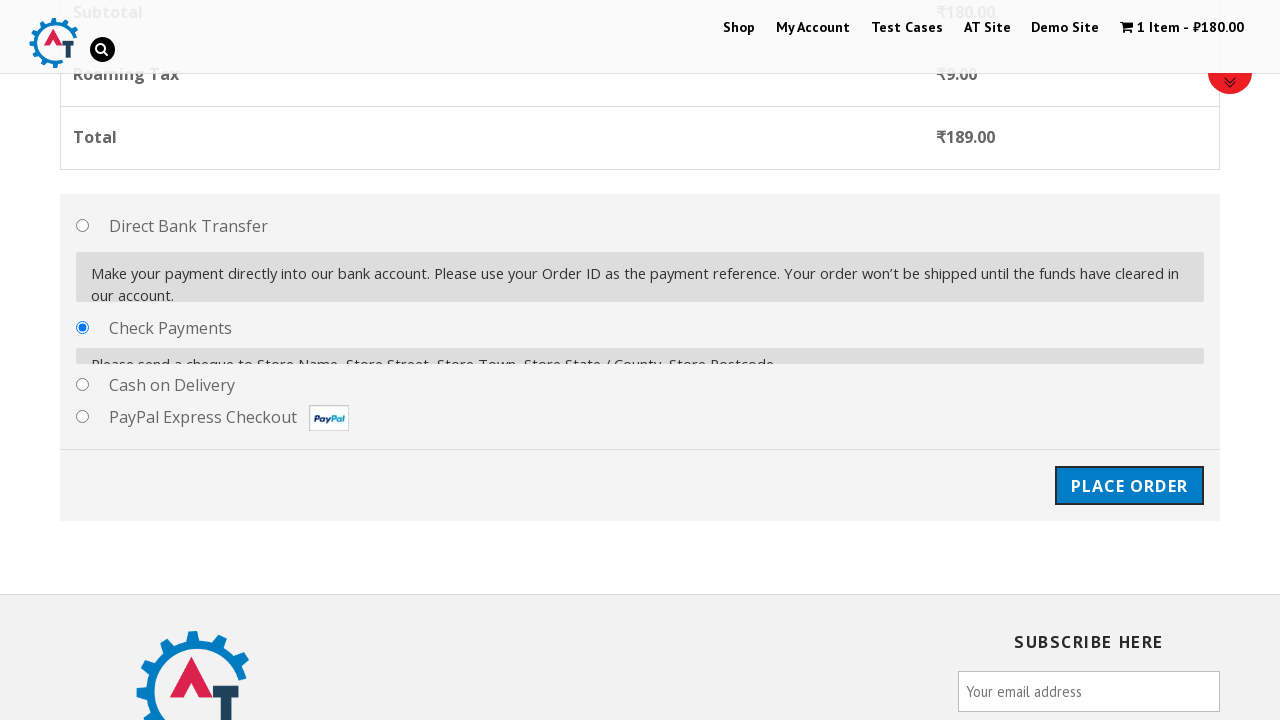

Clicked place order button at (1129, 471) on #place_order
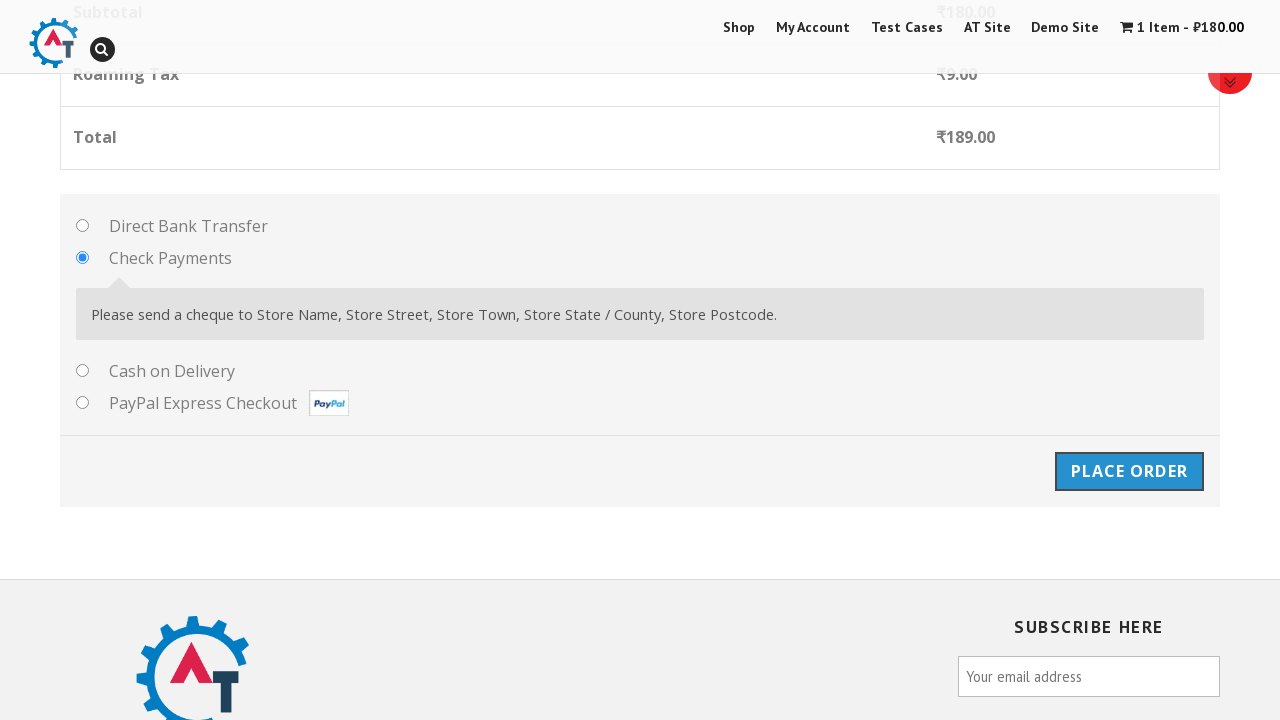

Order confirmation message appeared
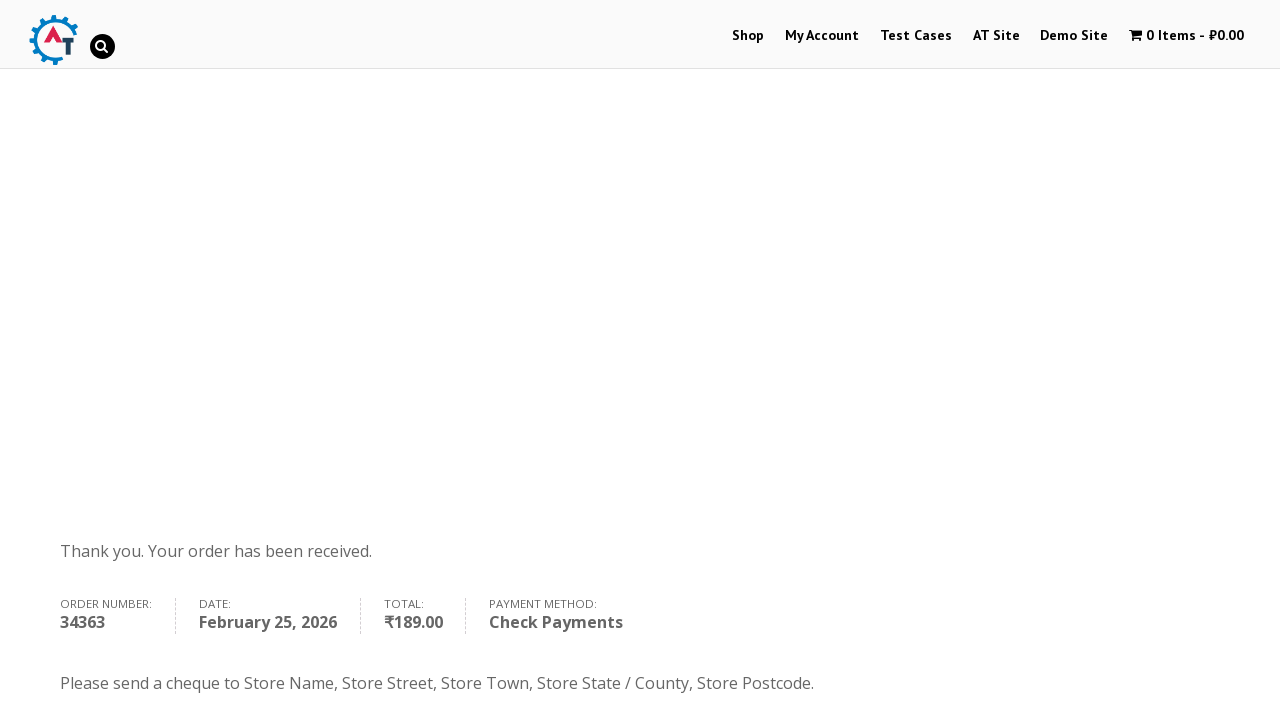

Payment method 'Check Payments' confirmed on order
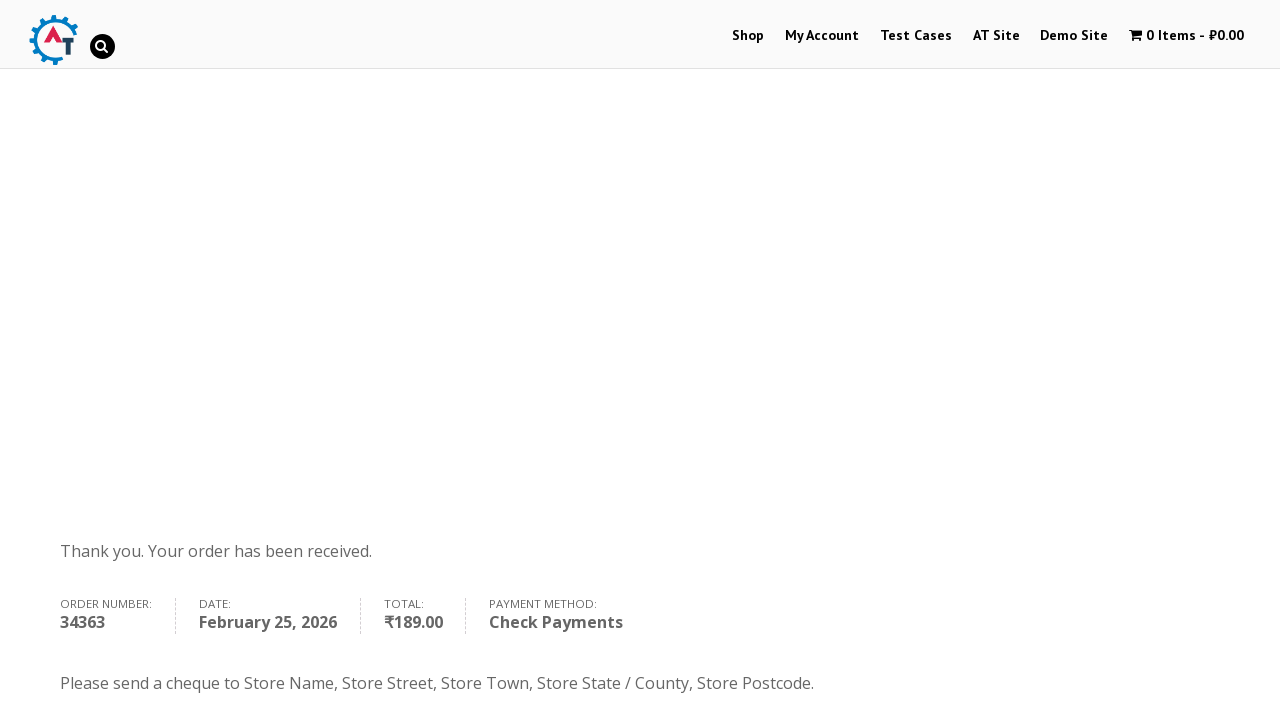

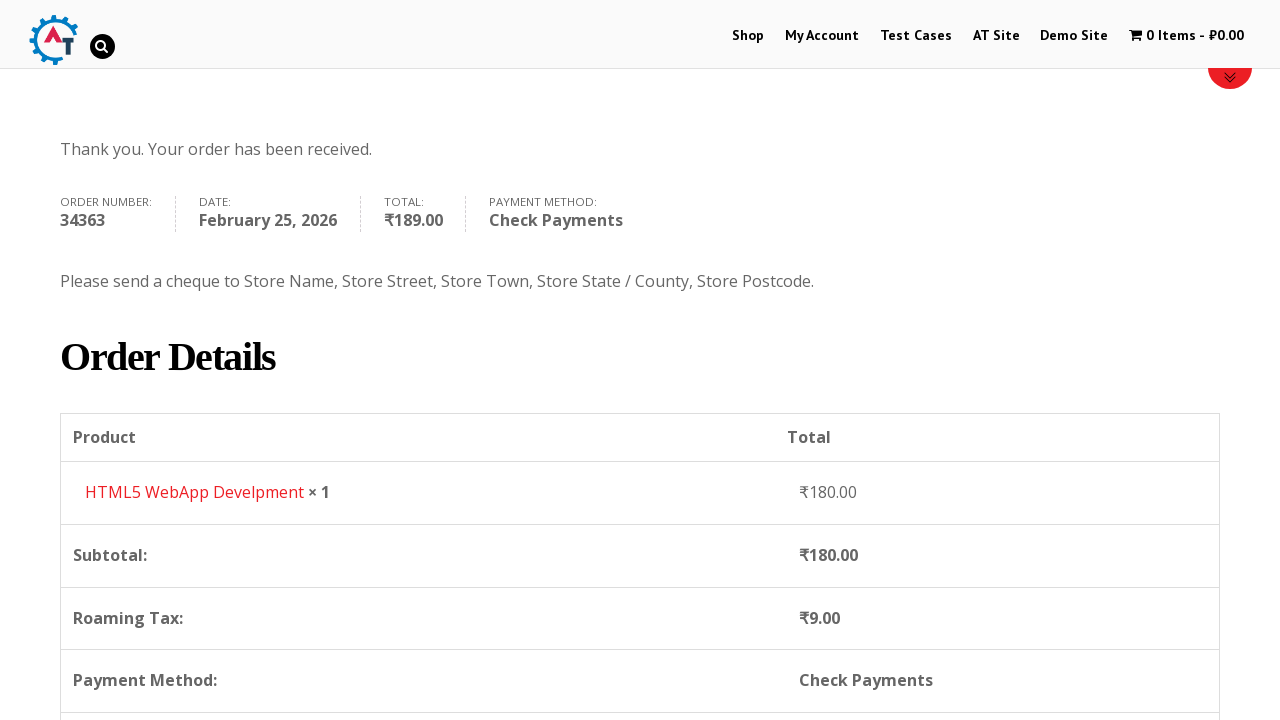